Tests jQuery date picker functionality by clearing the input field, entering a date, and submitting the value

Starting URL: https://www.lambdatest.com/selenium-playground/jquery-date-picker-demo

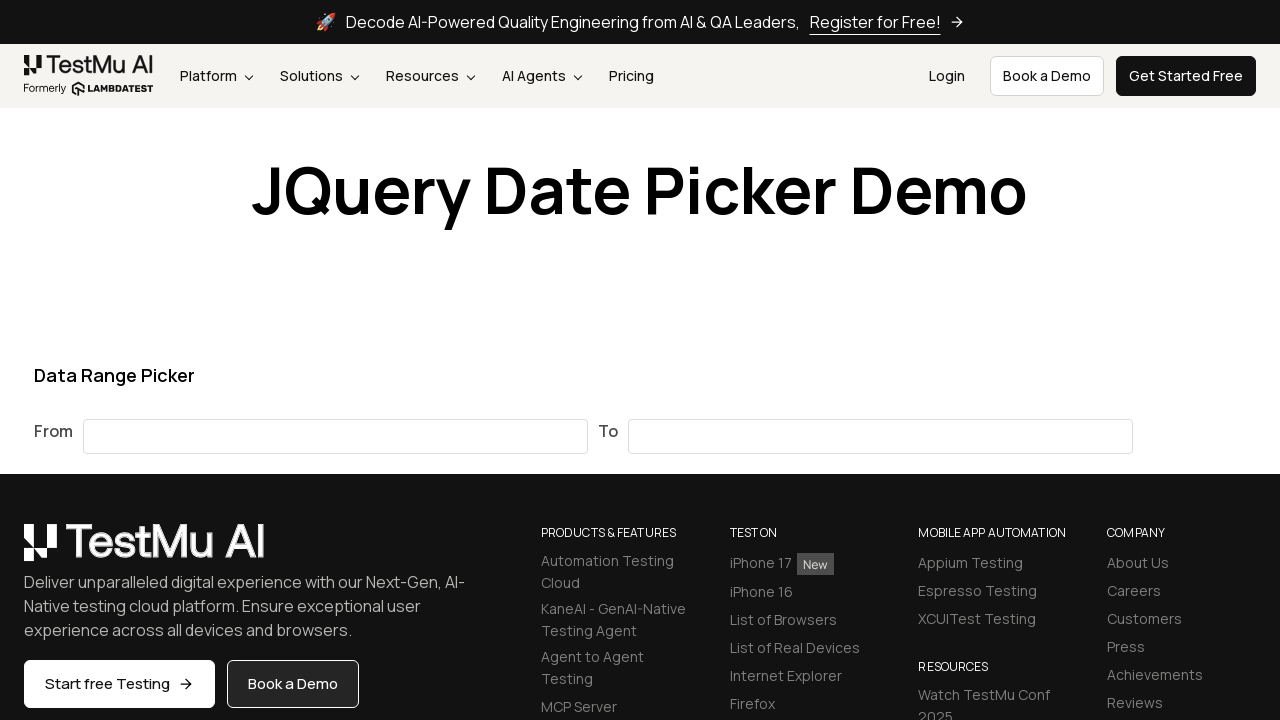

Located and cleared the 'from' date input field on input#from
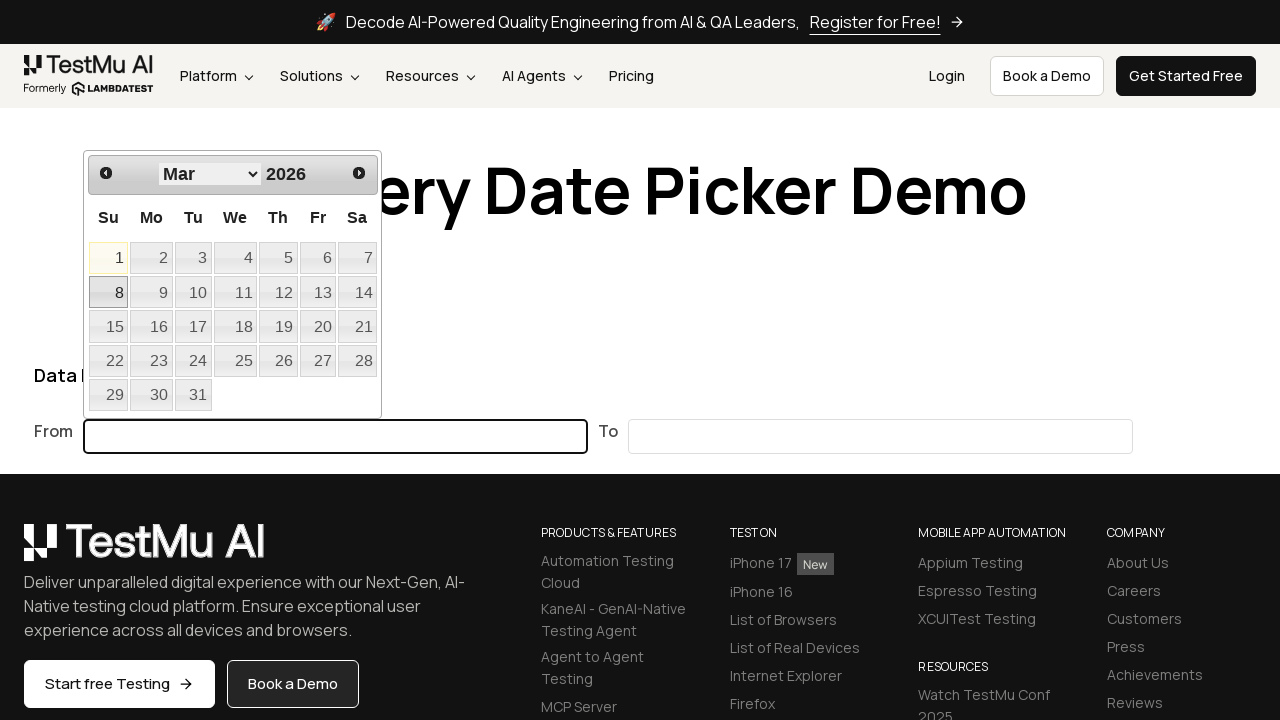

Entered date value '01/10/2024' into the date input field on input#from
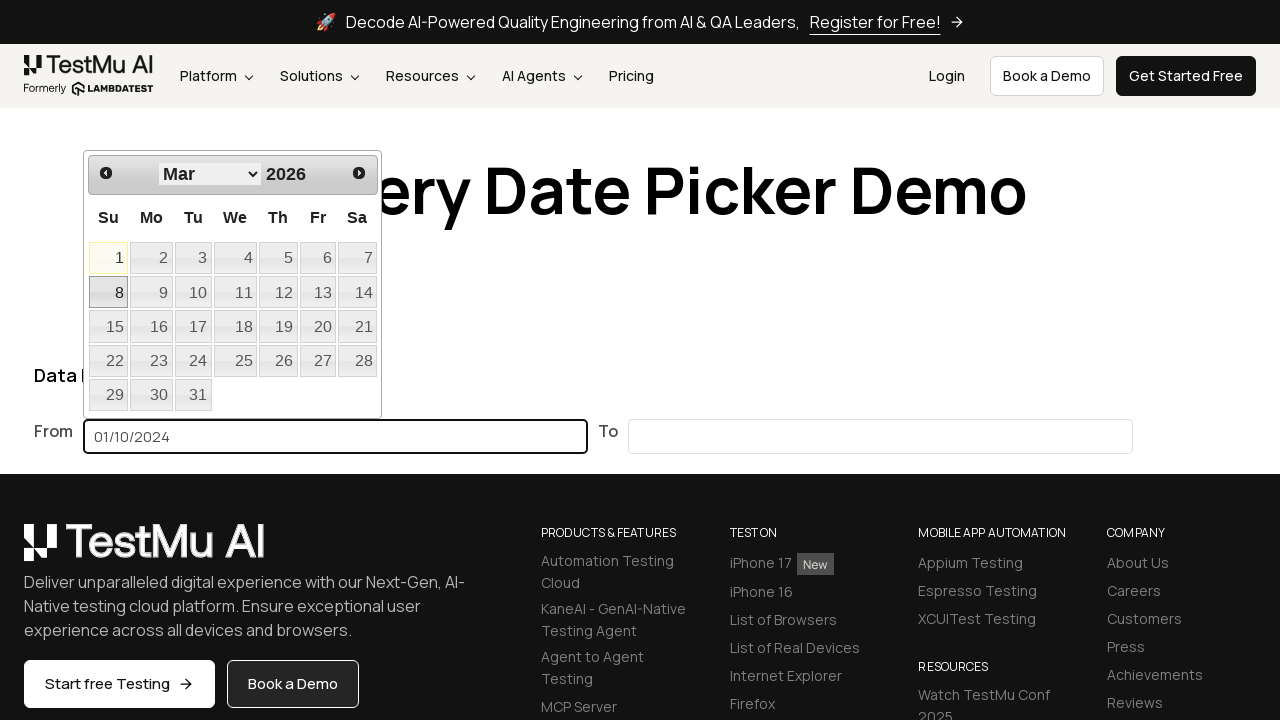

Pressed Enter to confirm the date selection on input#from
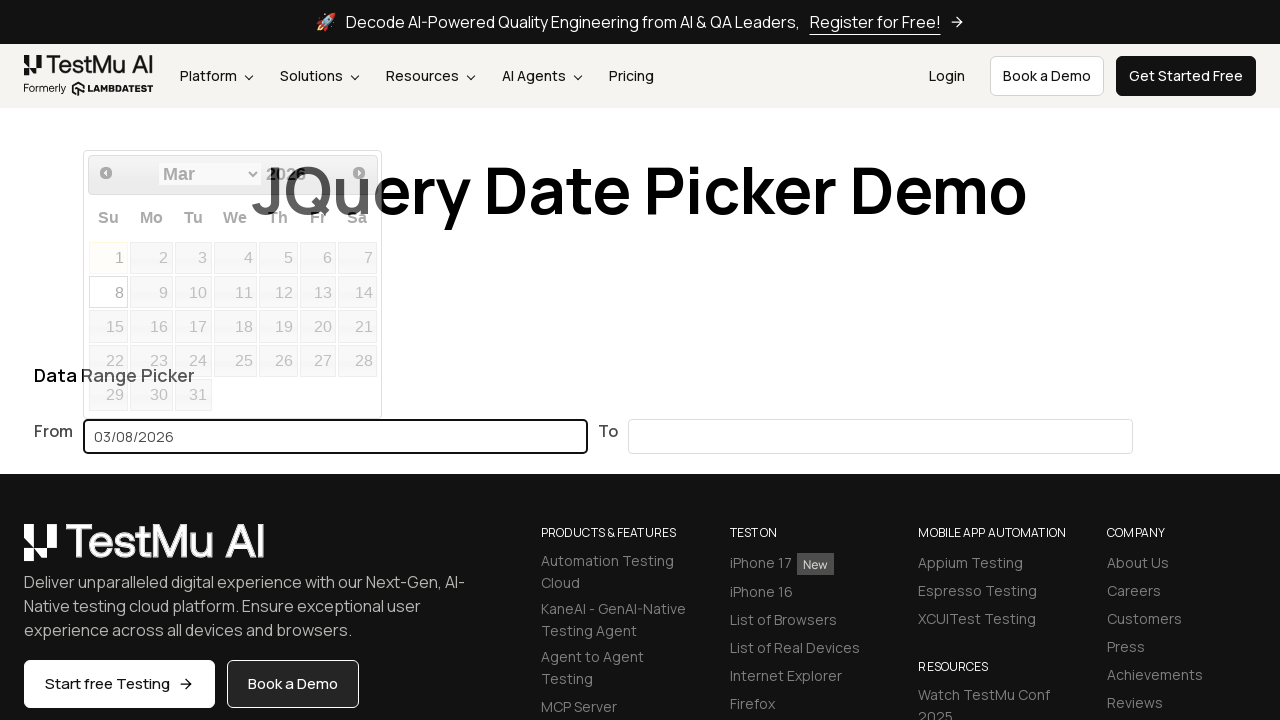

Waited 1000ms for the date to be applied
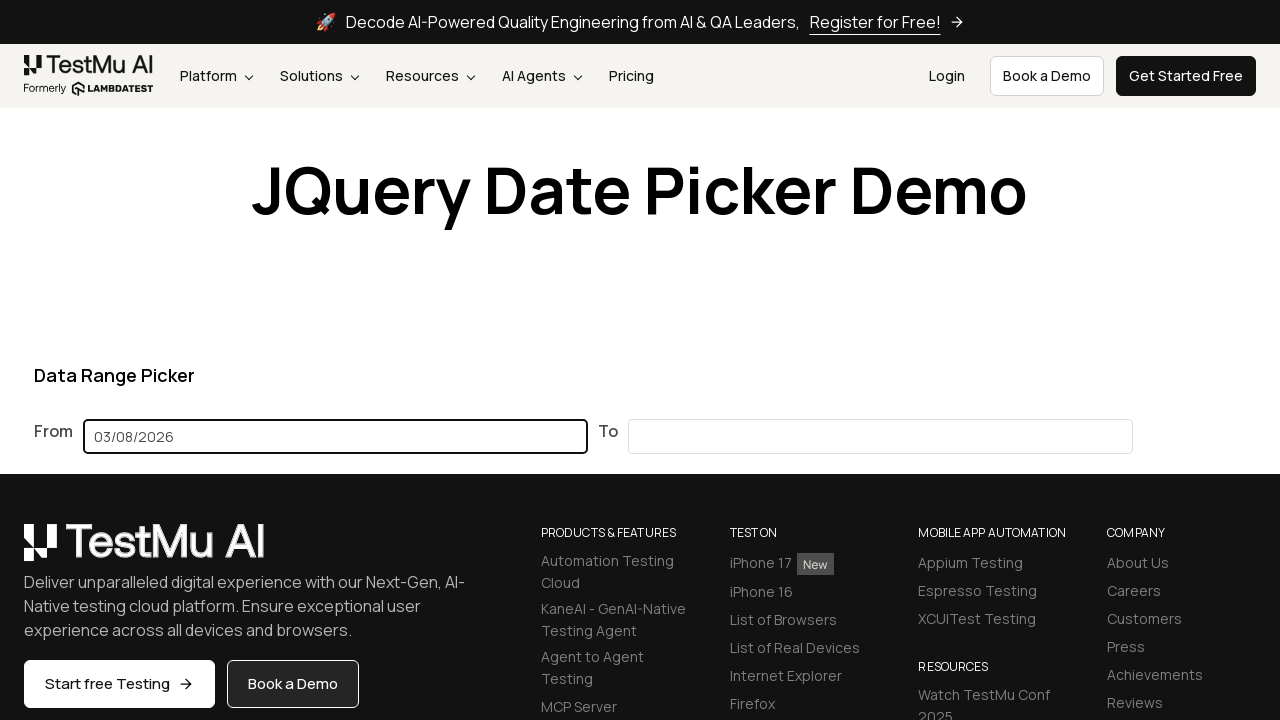

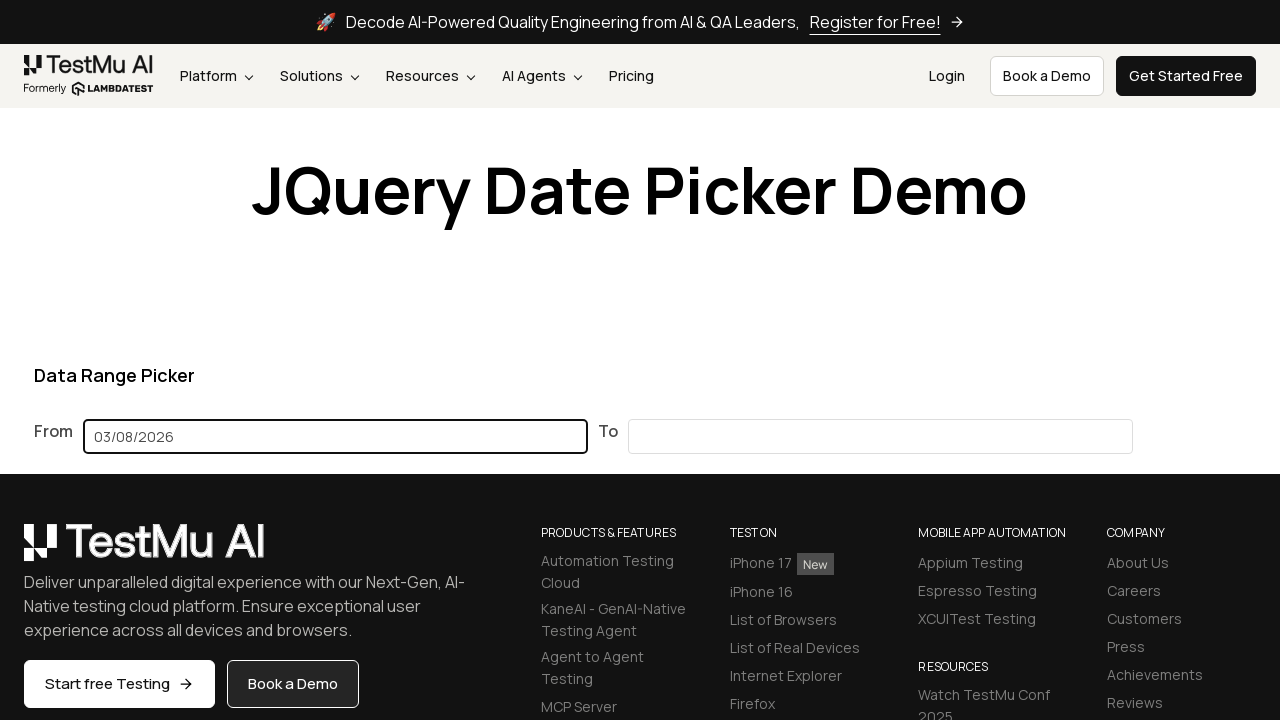